Tests data persistence by adding todos, completing one, and reloading the page to verify state is preserved.

Starting URL: https://demo.playwright.dev/todomvc

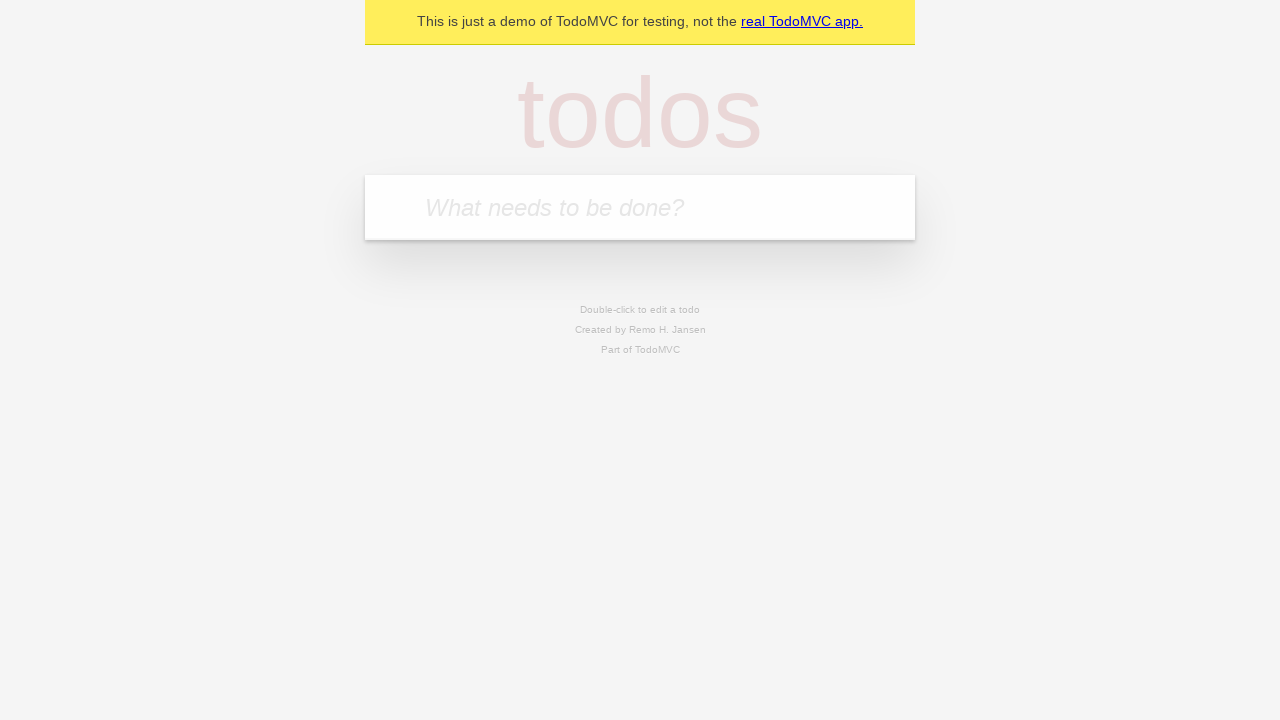

Filled todo input with 'buy some cheese' on internal:attr=[placeholder="What needs to be done?"i]
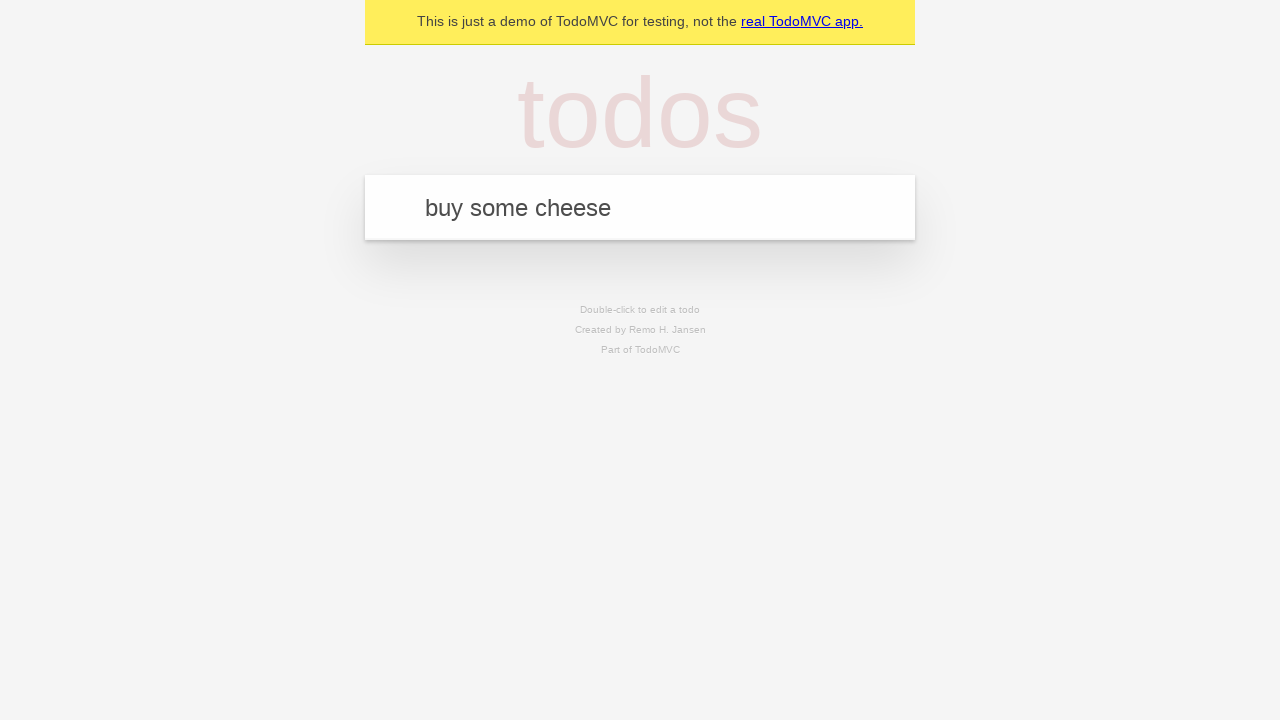

Pressed Enter to add first todo on internal:attr=[placeholder="What needs to be done?"i]
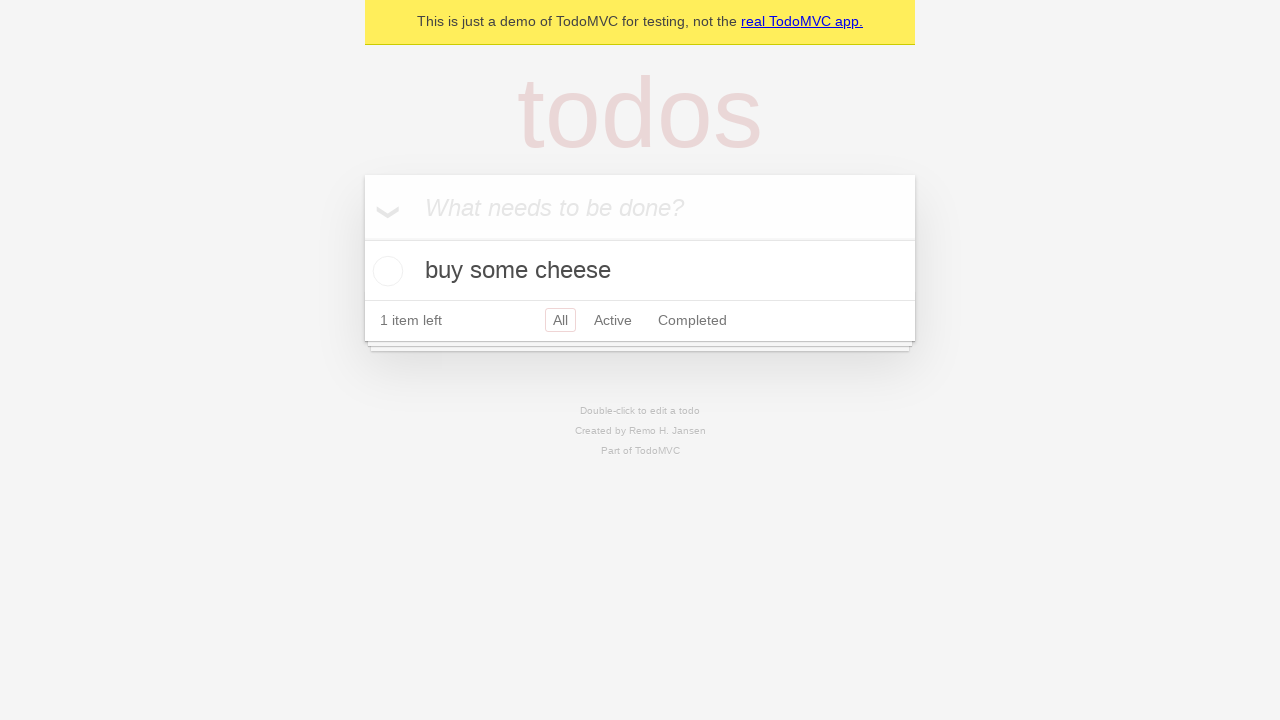

Filled todo input with 'feed the cat' on internal:attr=[placeholder="What needs to be done?"i]
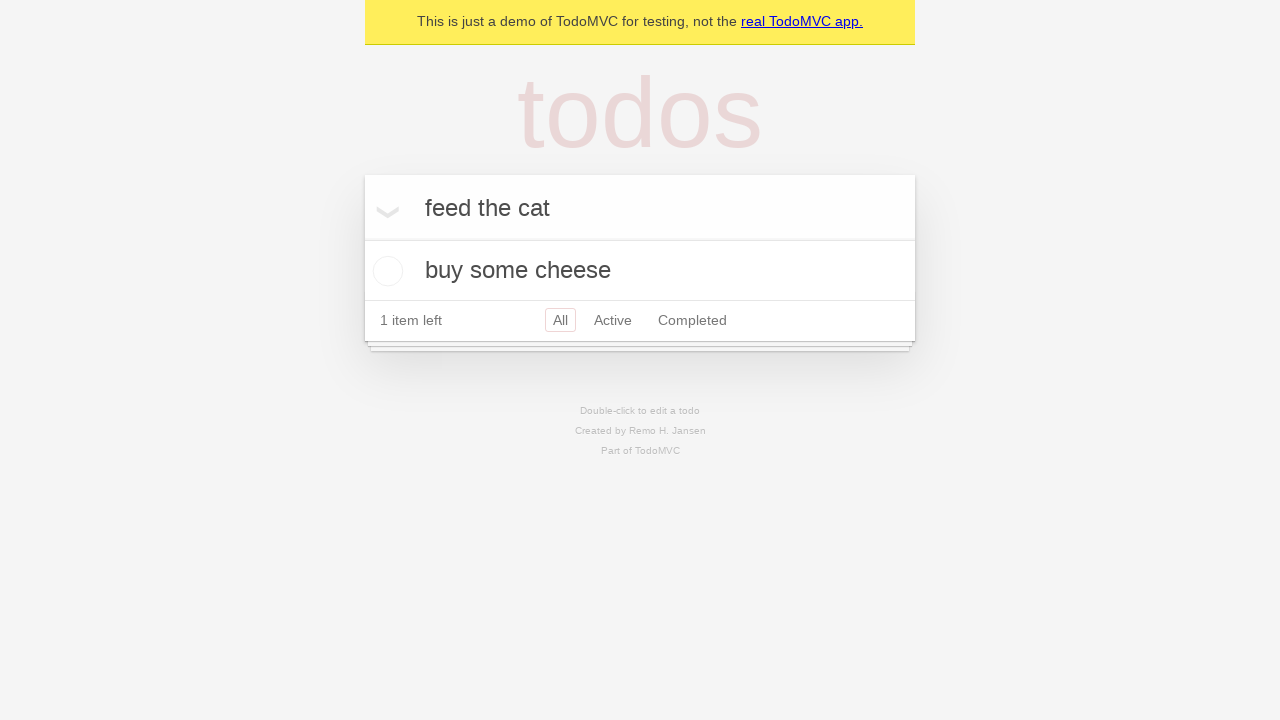

Pressed Enter to add second todo on internal:attr=[placeholder="What needs to be done?"i]
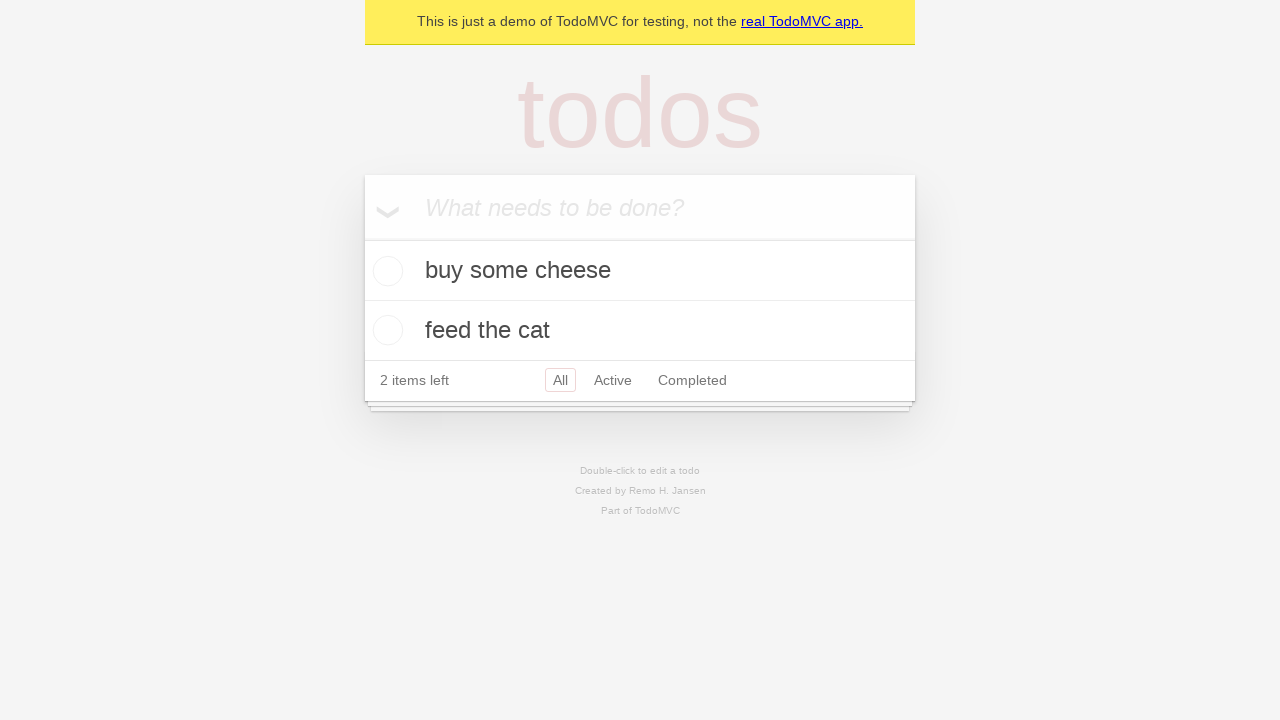

Checked the first todo item at (385, 271) on internal:testid=[data-testid="todo-item"s] >> nth=0 >> internal:role=checkbox
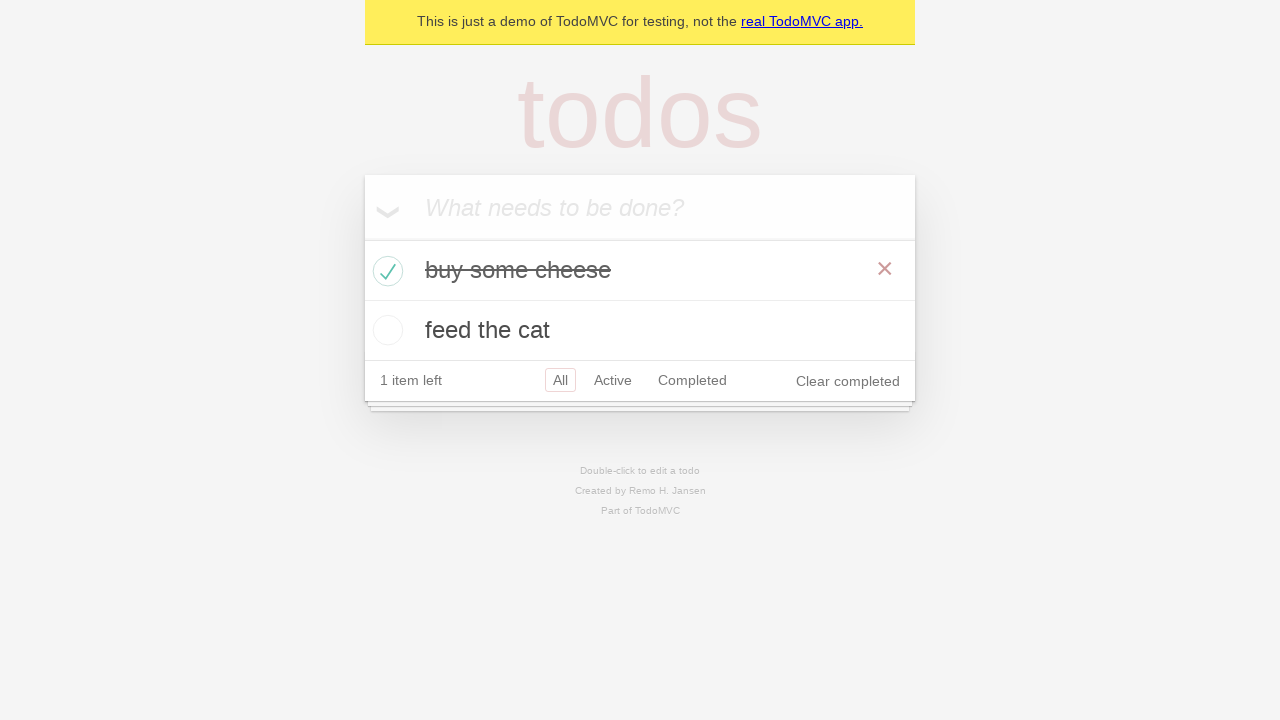

Waited 500ms for state to be saved
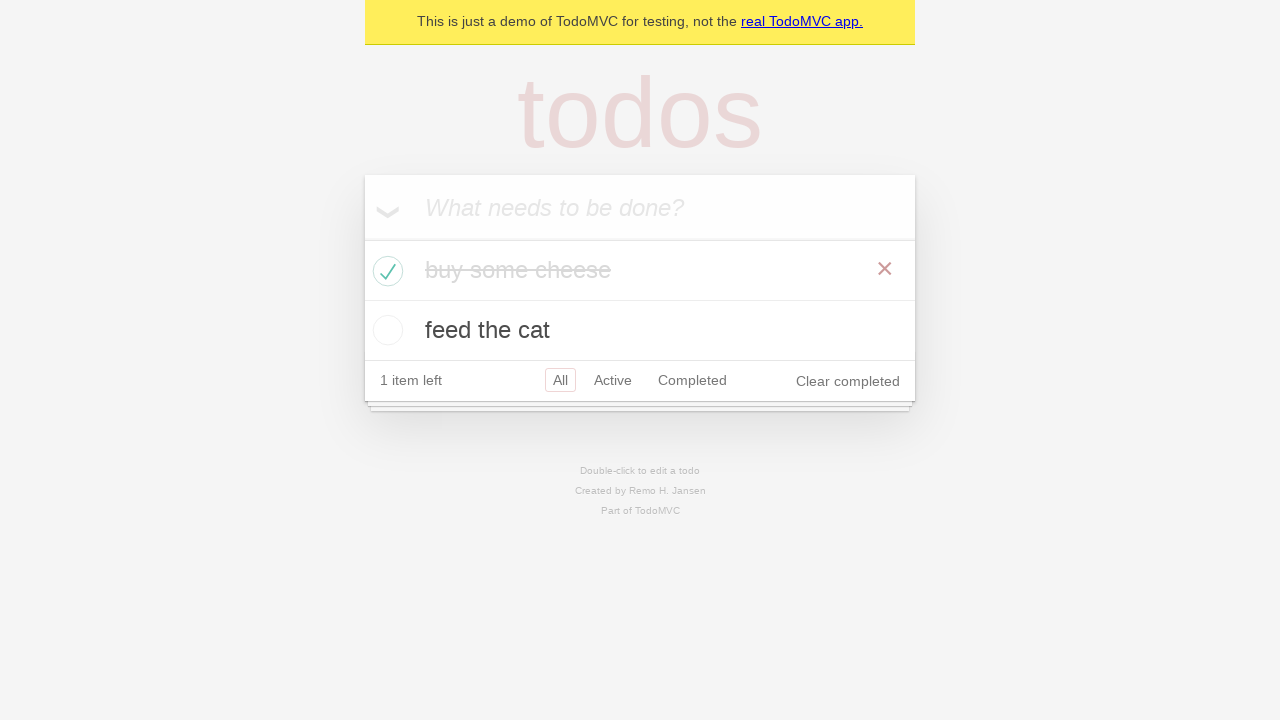

Reloaded the page
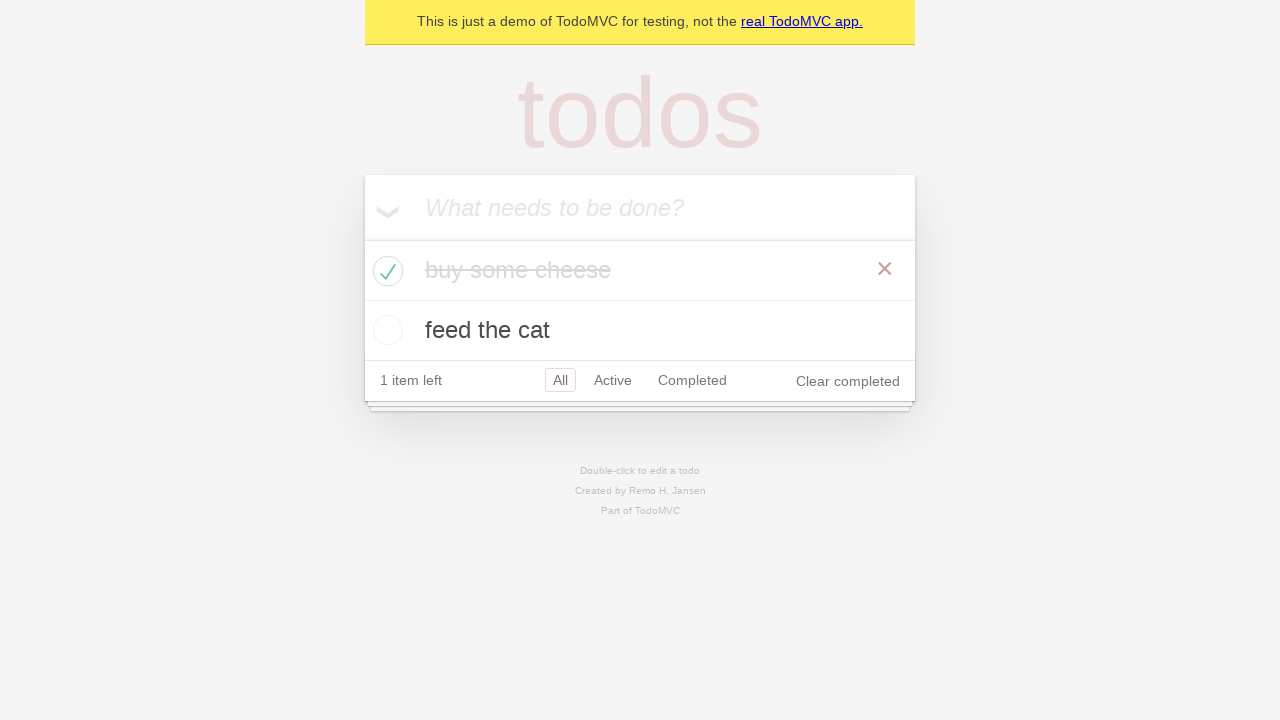

Waited for todo items to load after page reload
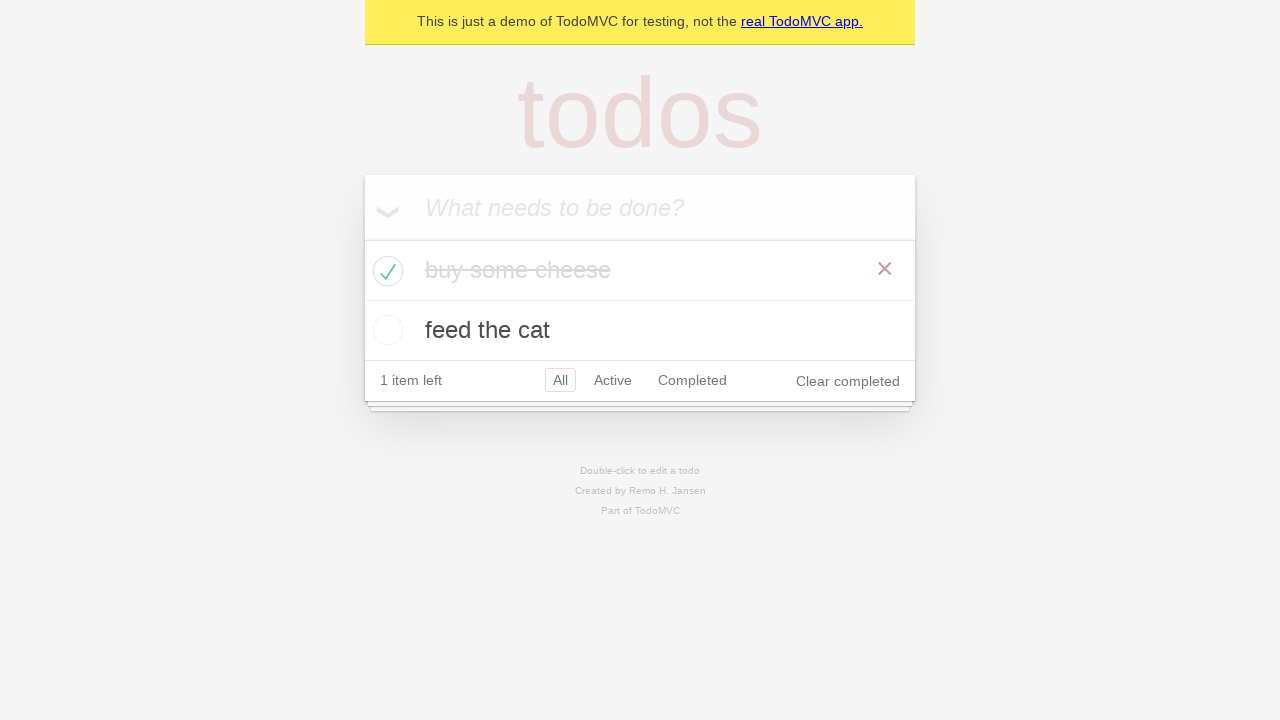

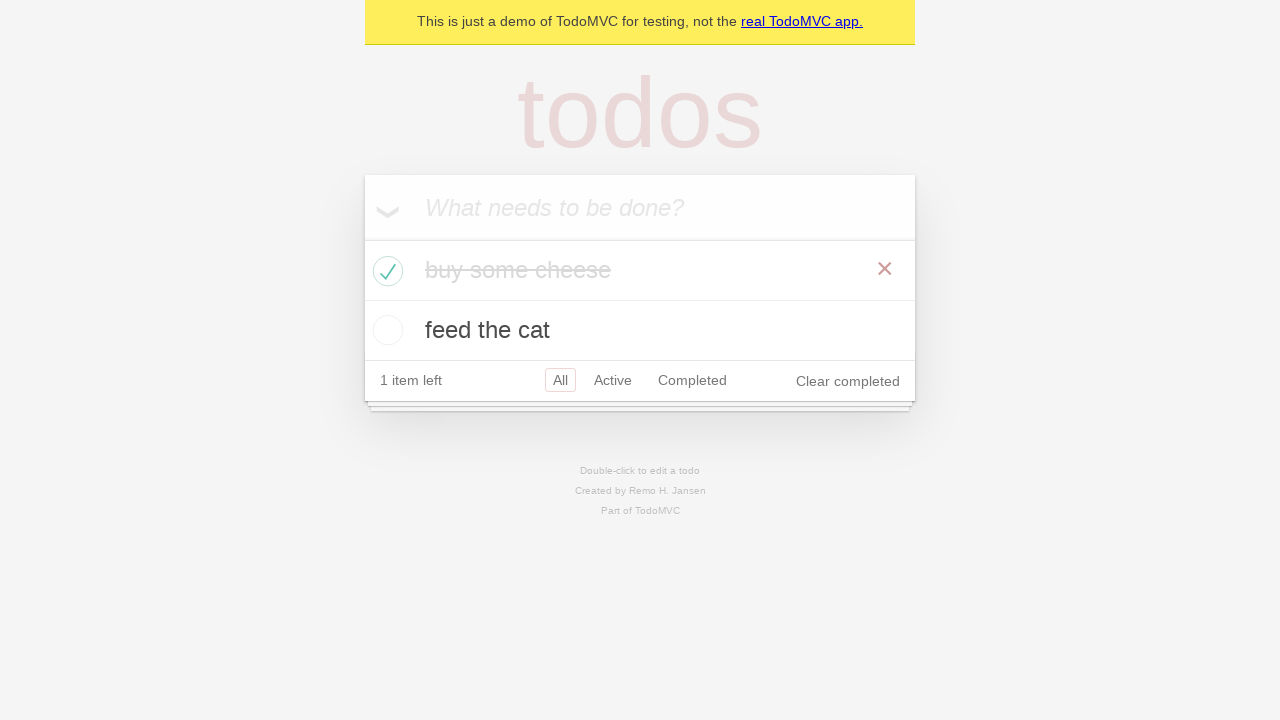